Tests accepting a JavaScript alert by clicking the first button and verifying the success message

Starting URL: https://the-internet.herokuapp.com/javascript_alerts

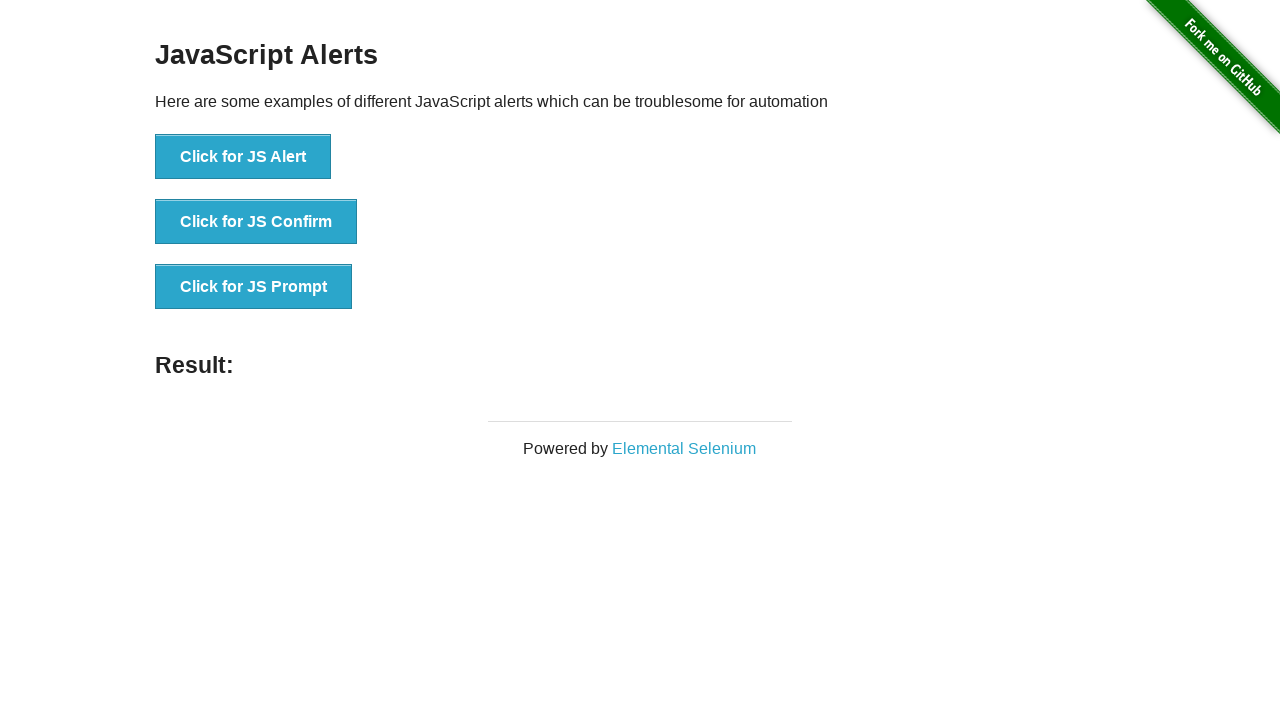

Clicked the first button to trigger JavaScript alert at (243, 157) on button[onclick='jsAlert()']
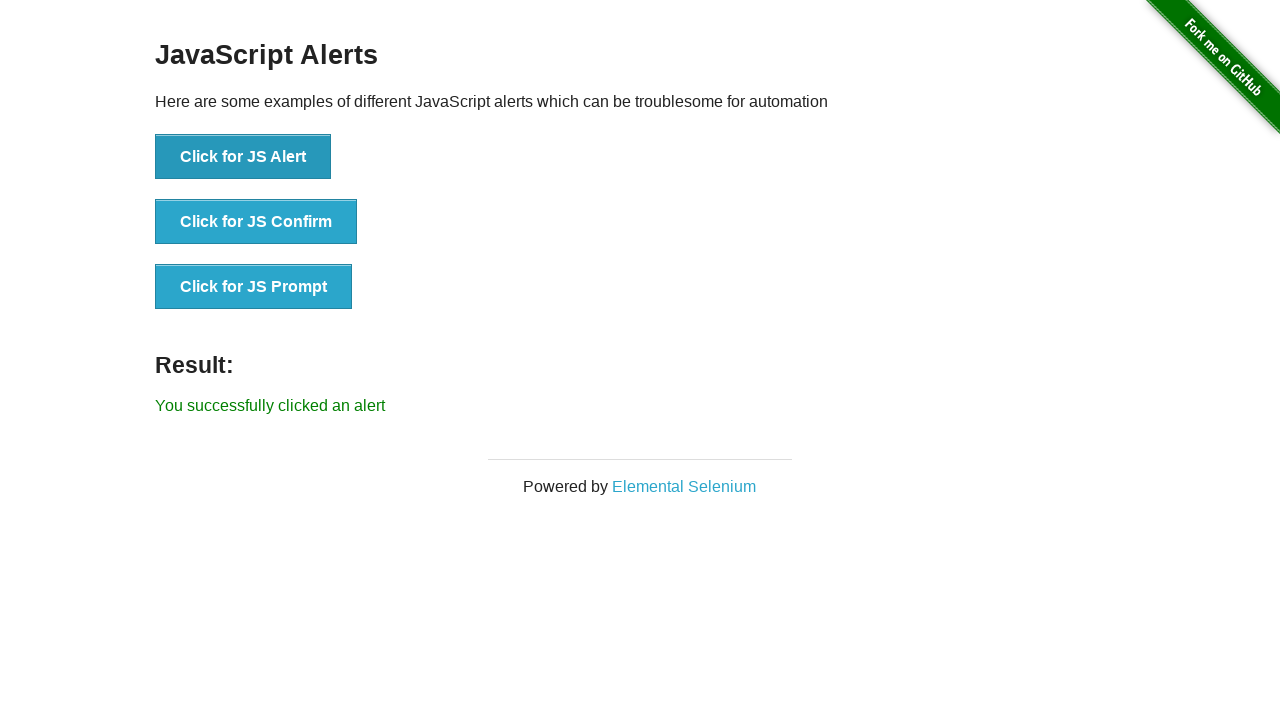

Set up dialog handler to accept alerts
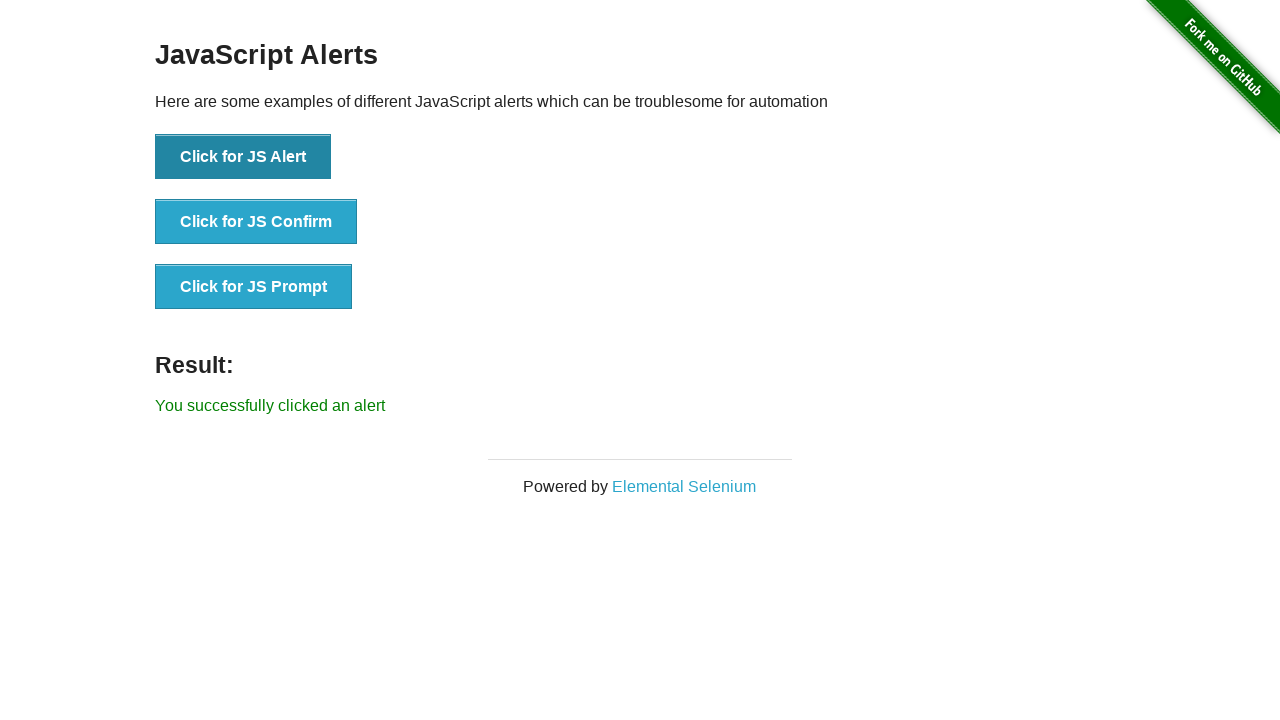

Retrieved result message text content
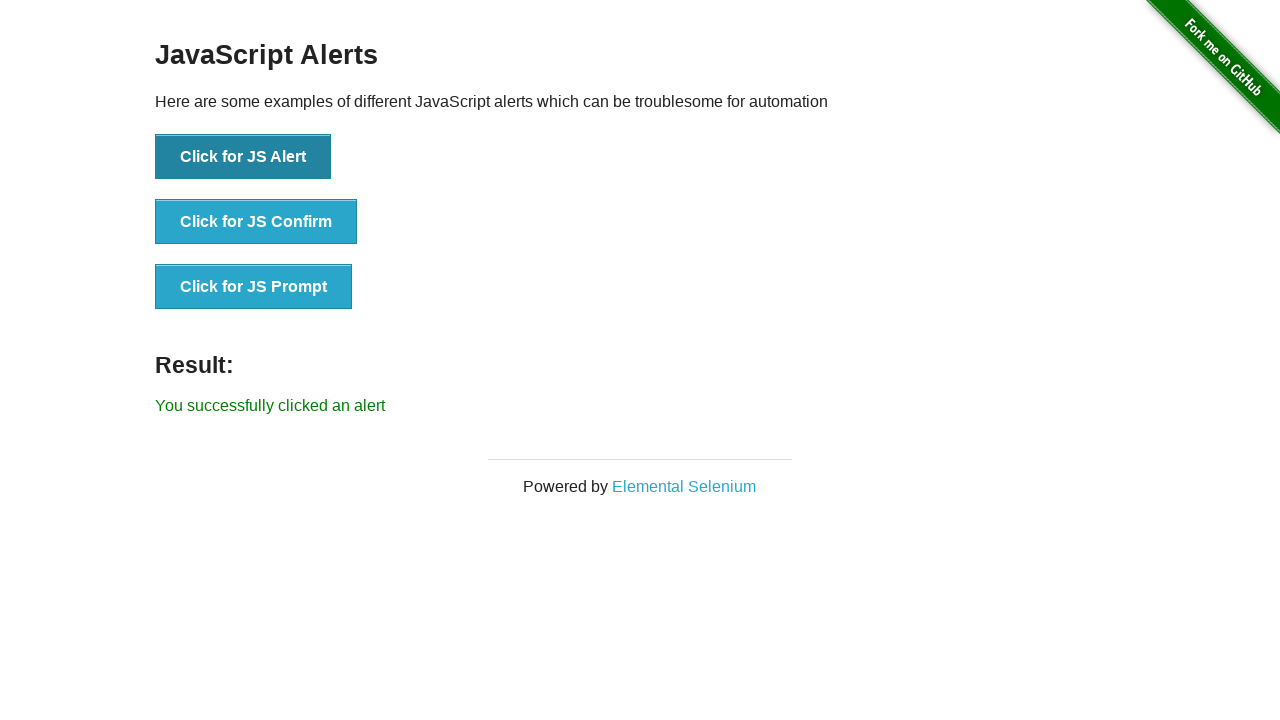

Verified success message: 'You successfully clicked an alert'
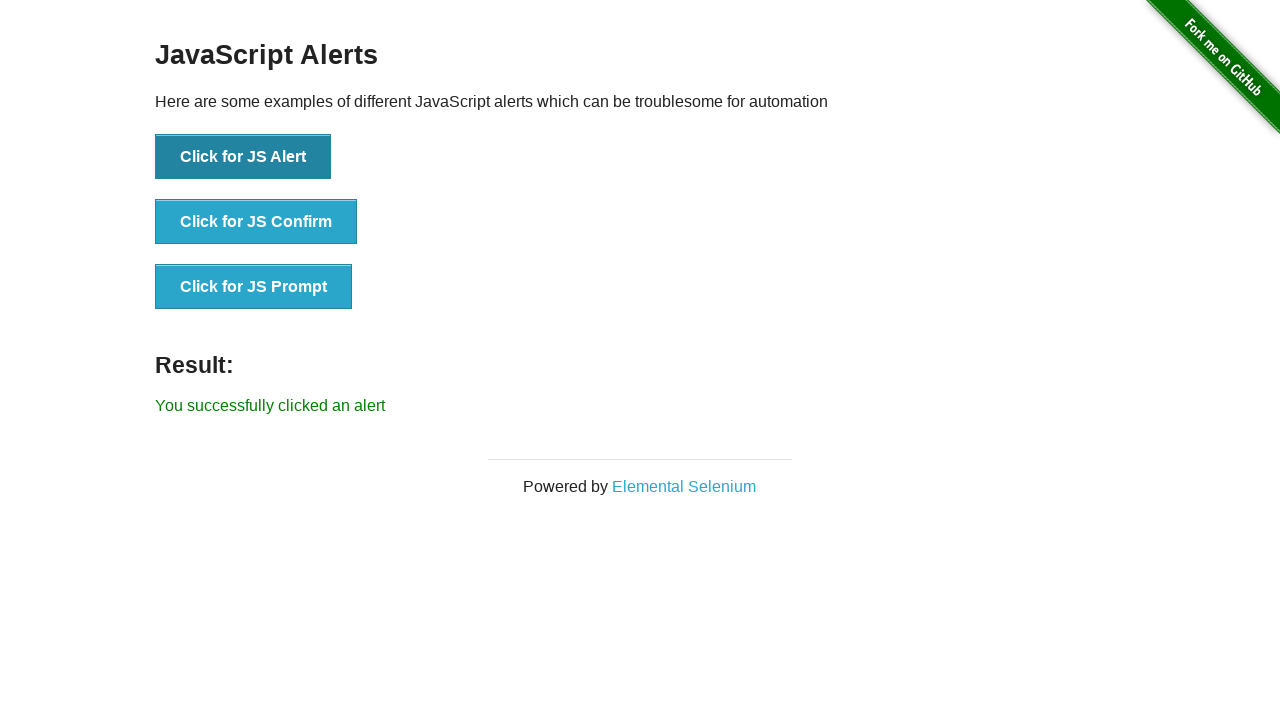

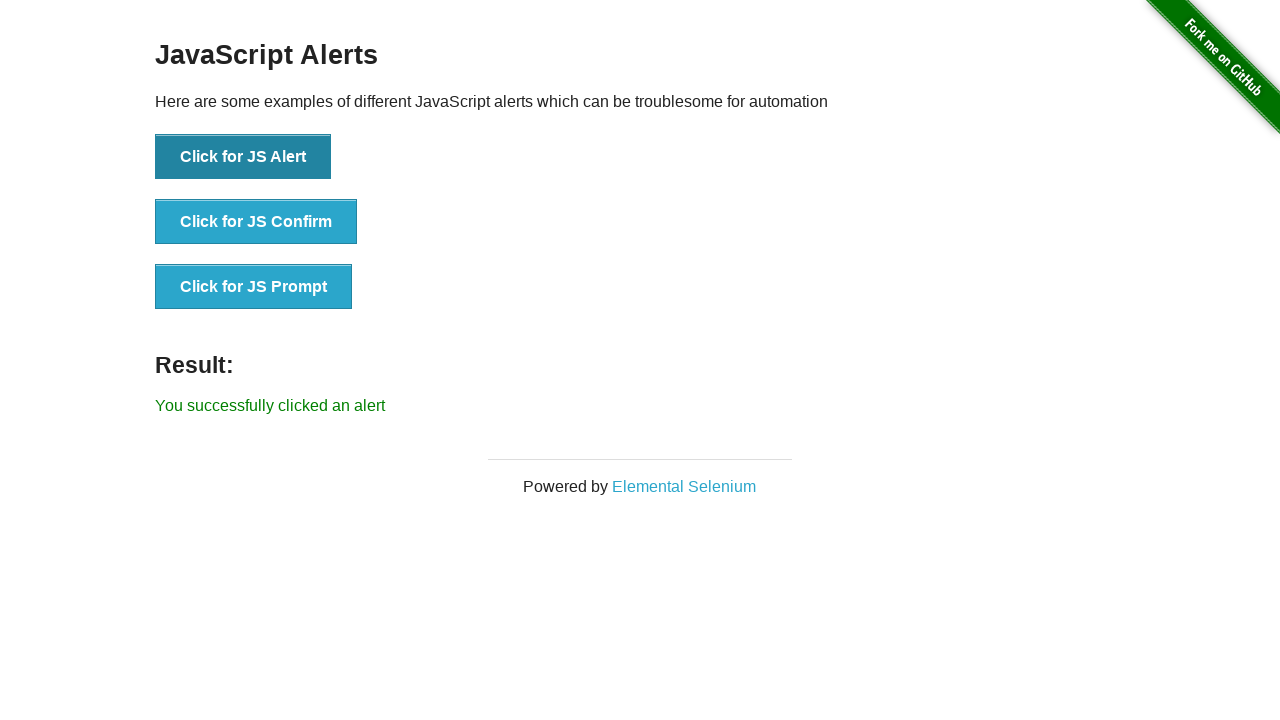